Tests handling a JavaScript confirm dialog by clicking a button to trigger it, dismissing (canceling) it, and verifying the result message

Starting URL: https://demo.automationtesting.in/Alerts.html

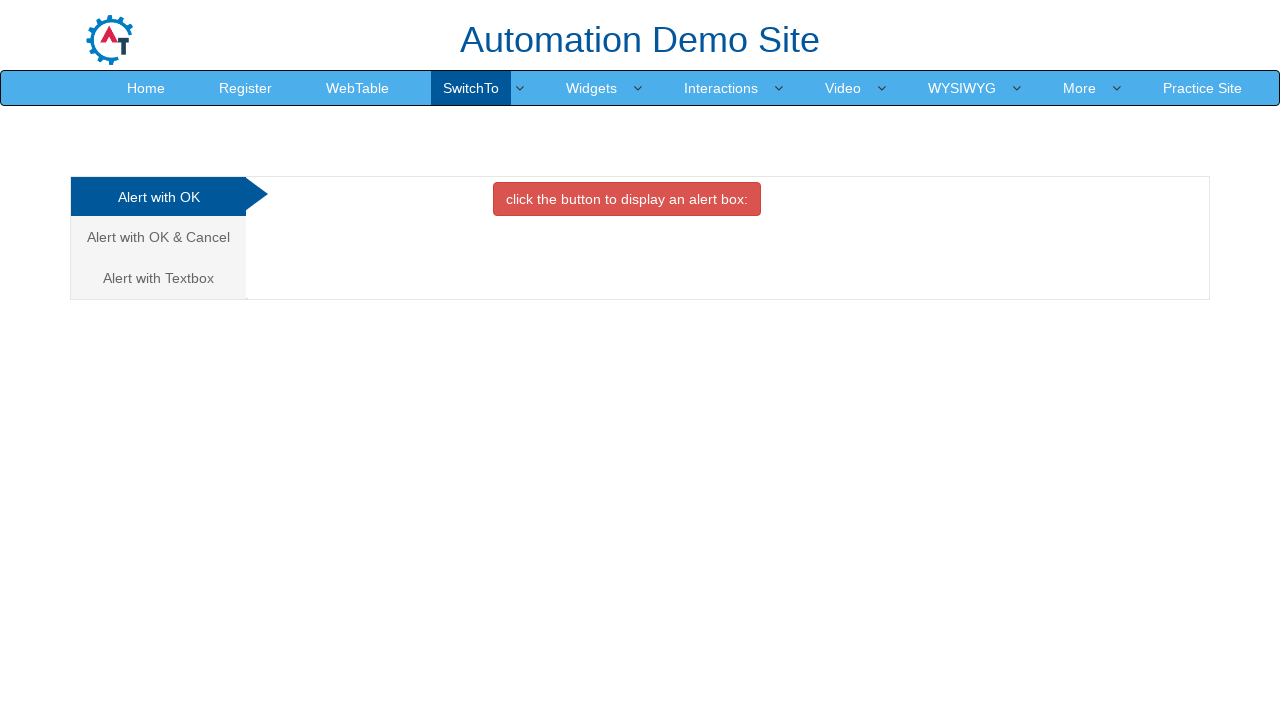

Clicked on 'Alert with OK & Cancel' tab at (158, 237) on xpath=//a[text()='Alert with OK & Cancel ']
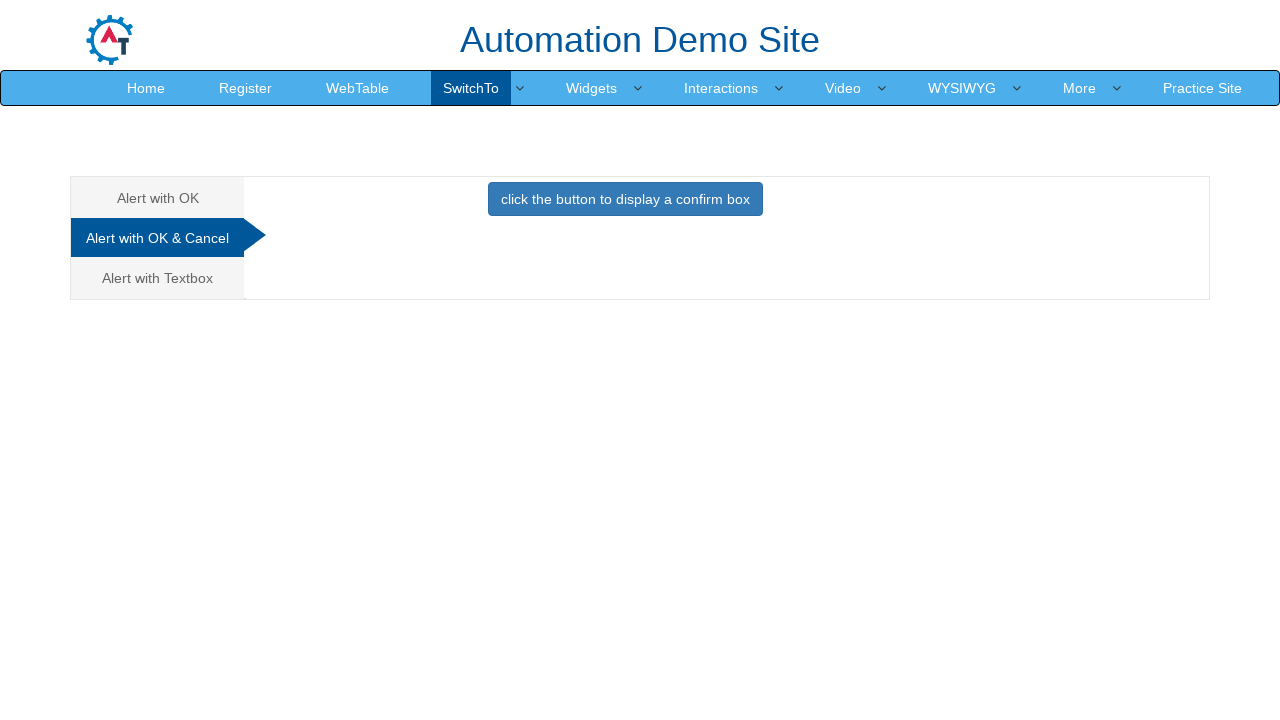

Waited for tab content to load
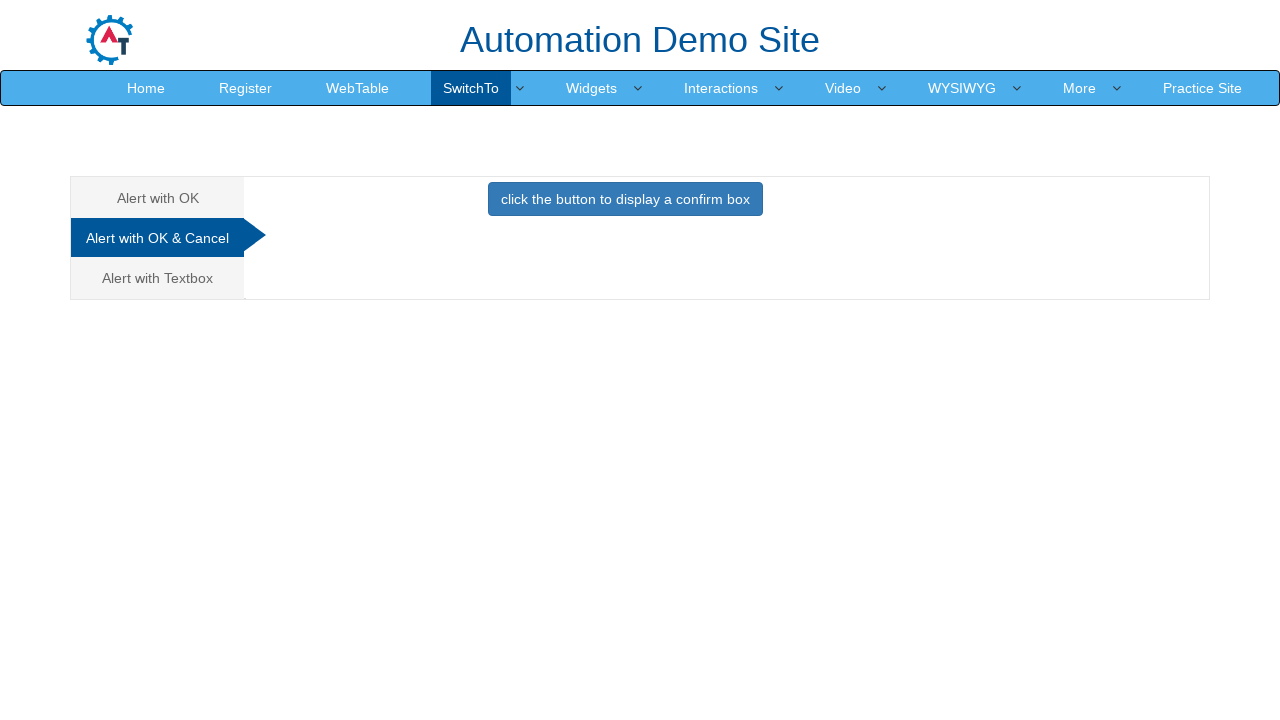

Set up dialog handler to dismiss confirm dialog
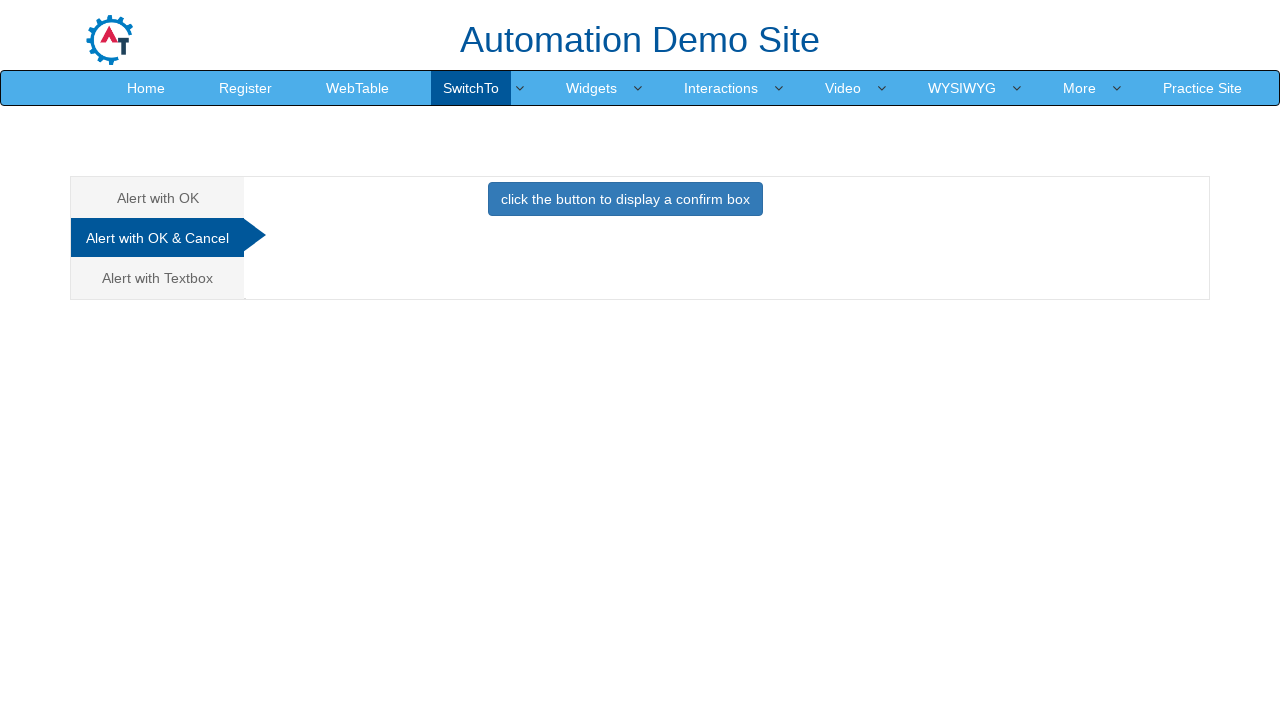

Clicked button to trigger confirm dialog at (625, 199) on xpath=//button[text()='click the button to display a confirm box ']
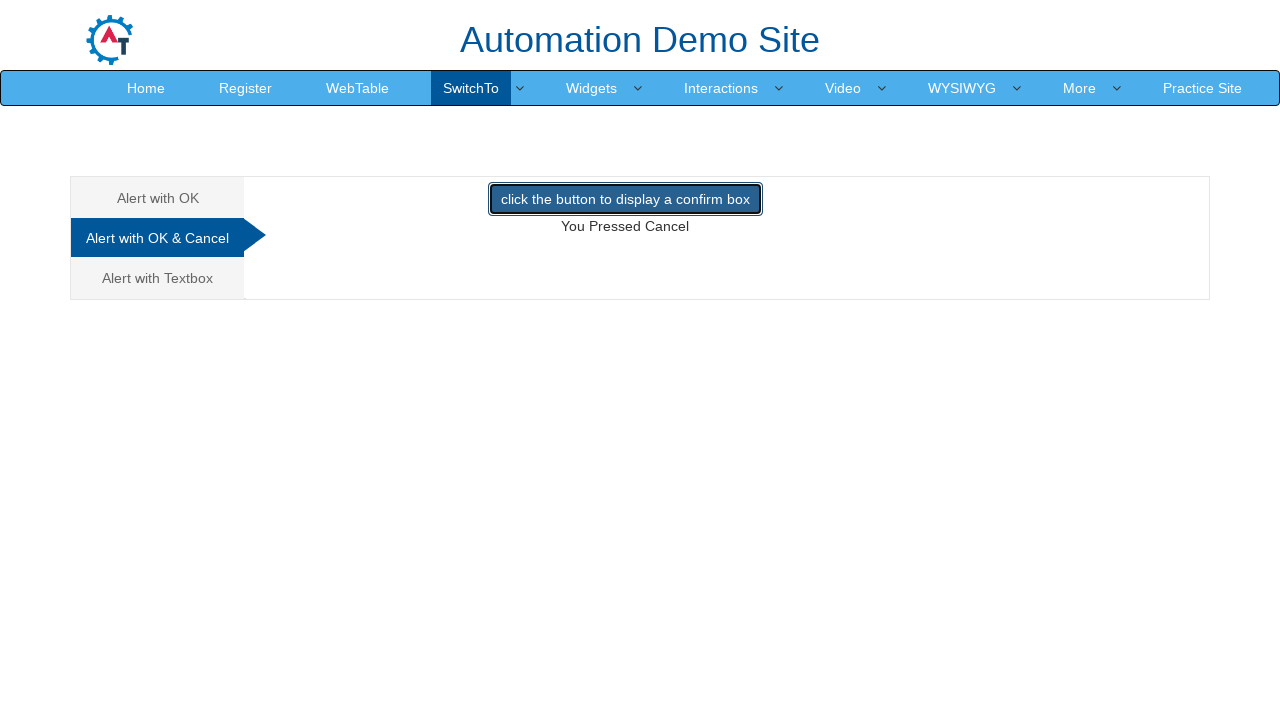

Waited for dialog to be processed
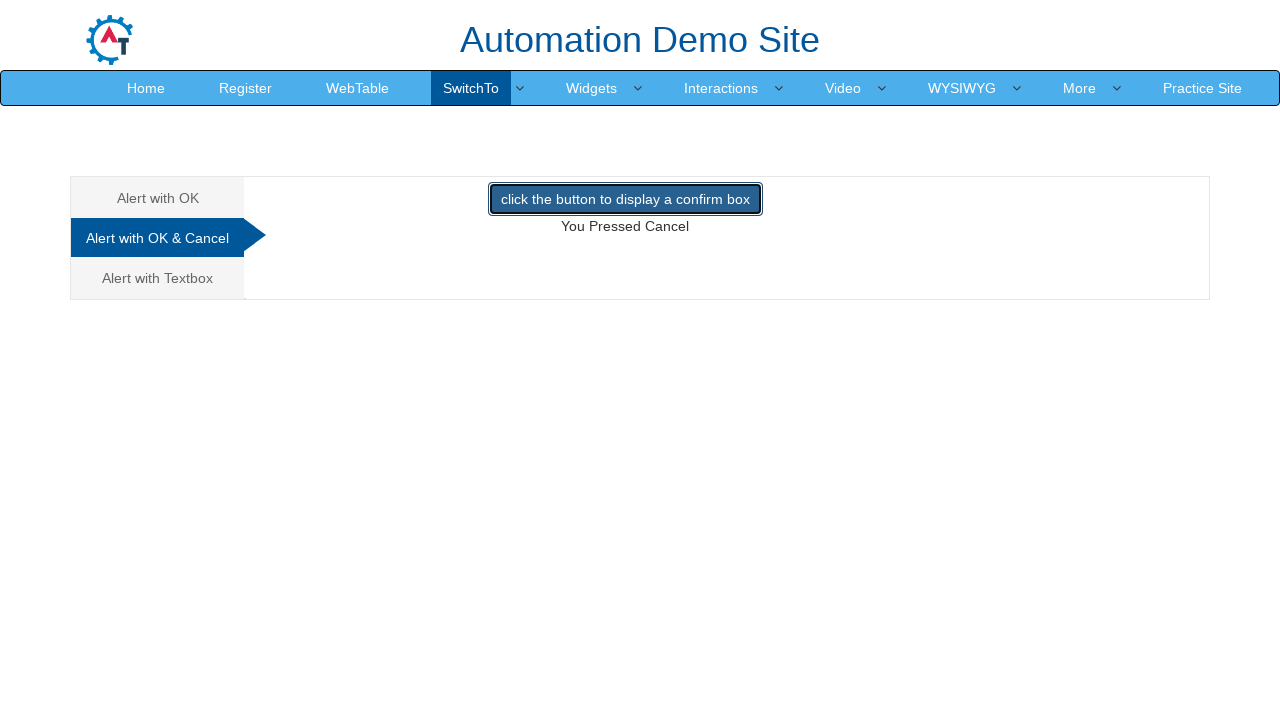

Verified result message shows 'You Pressed Cancel'
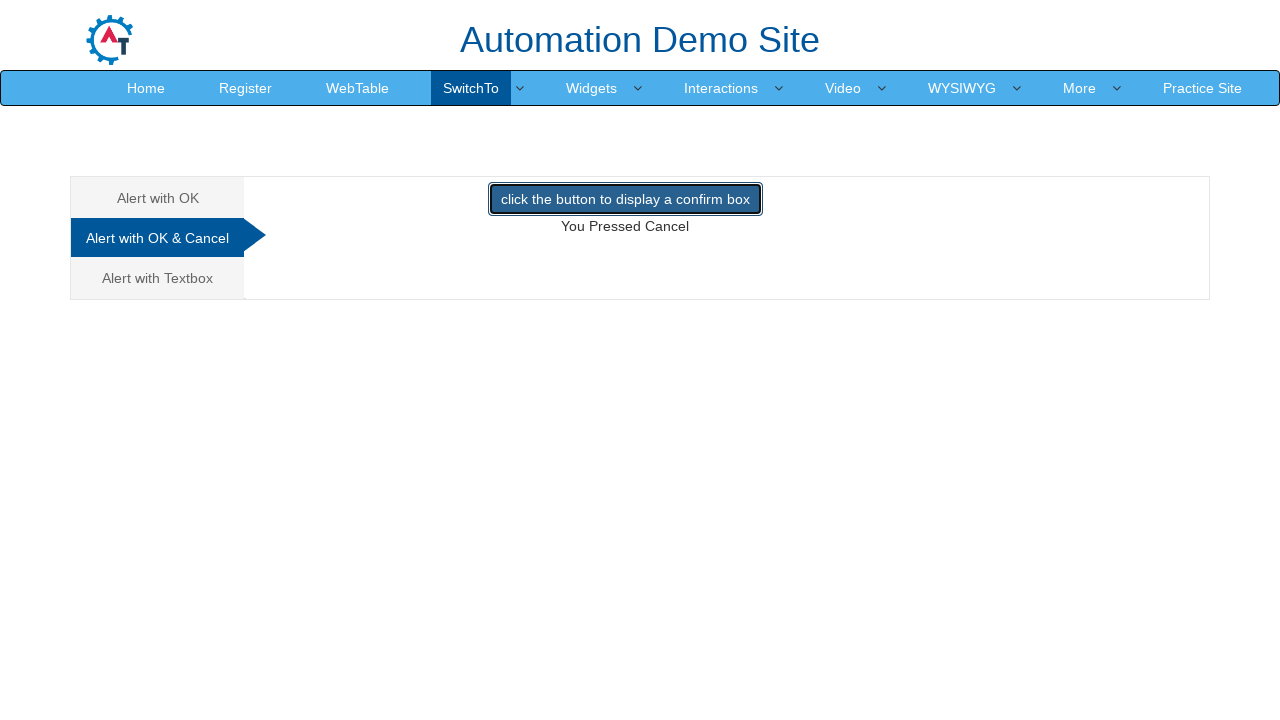

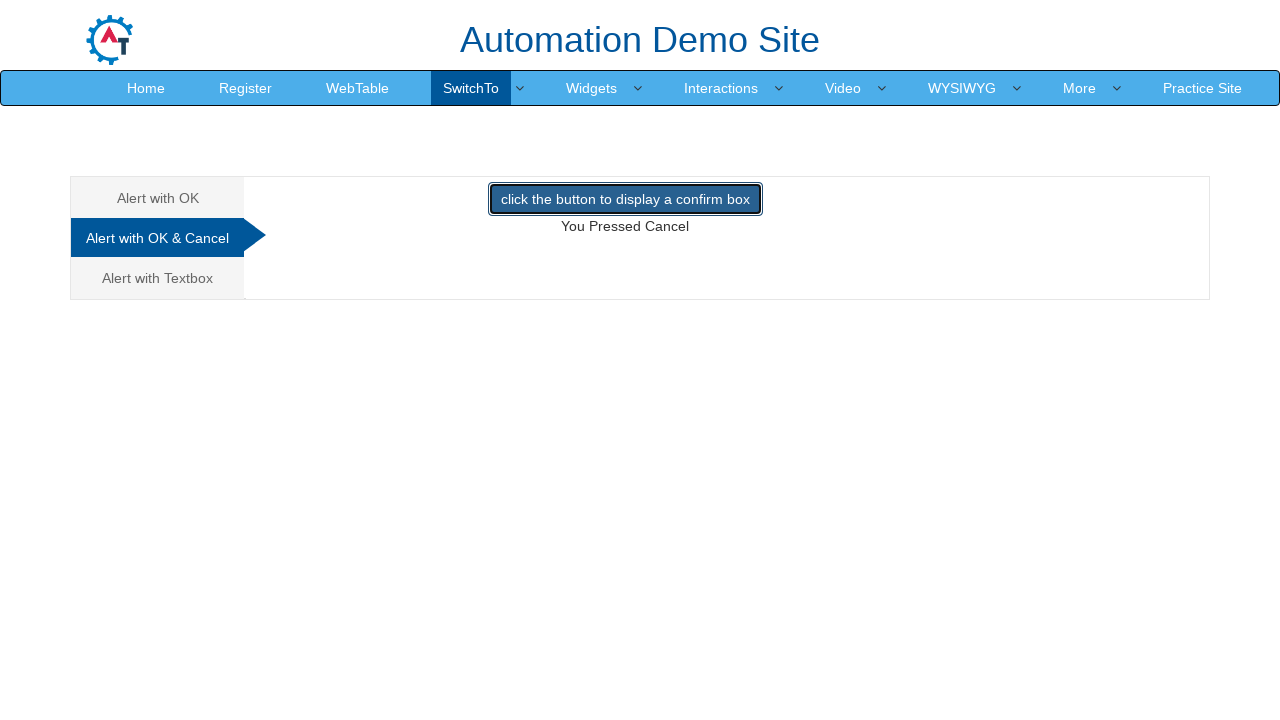